Navigates to a practice automation page and verifies the presence of header buttons using XPath sibling and parent traversal locators

Starting URL: https://rahulshettyacademy.com/AutomationPractice/

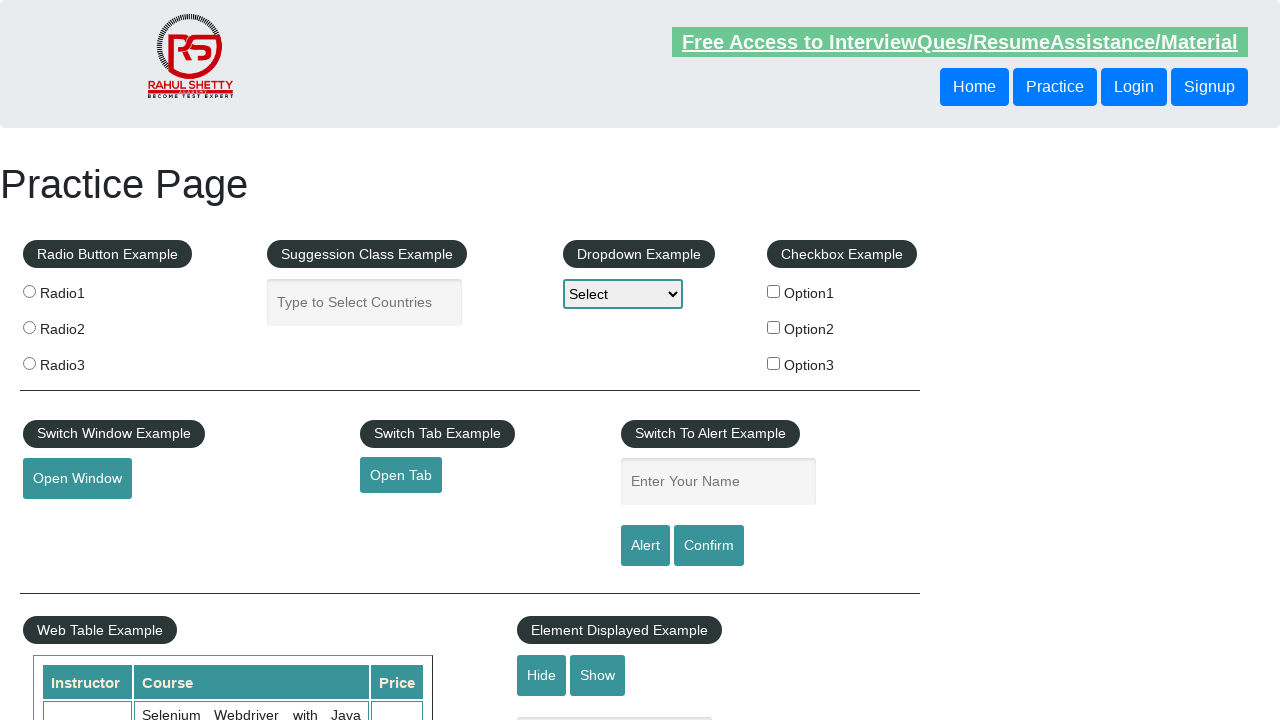

Navigated to AutomationPractice page
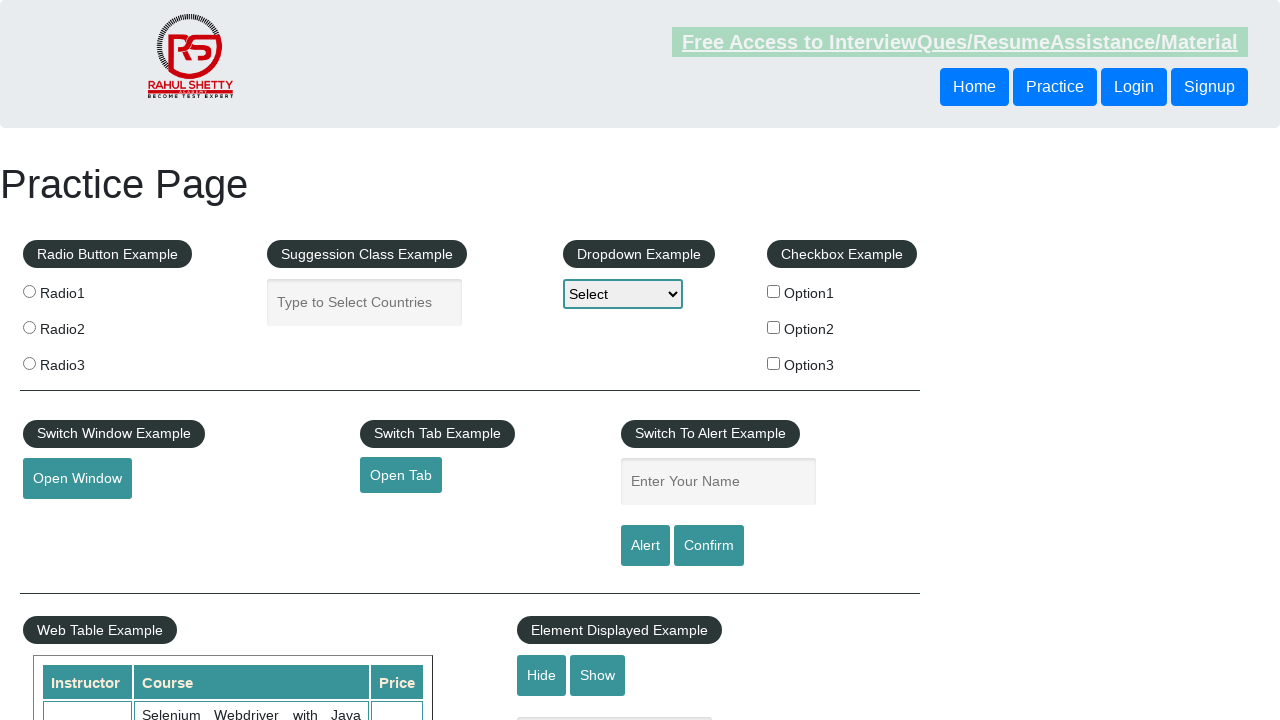

Header button became visible
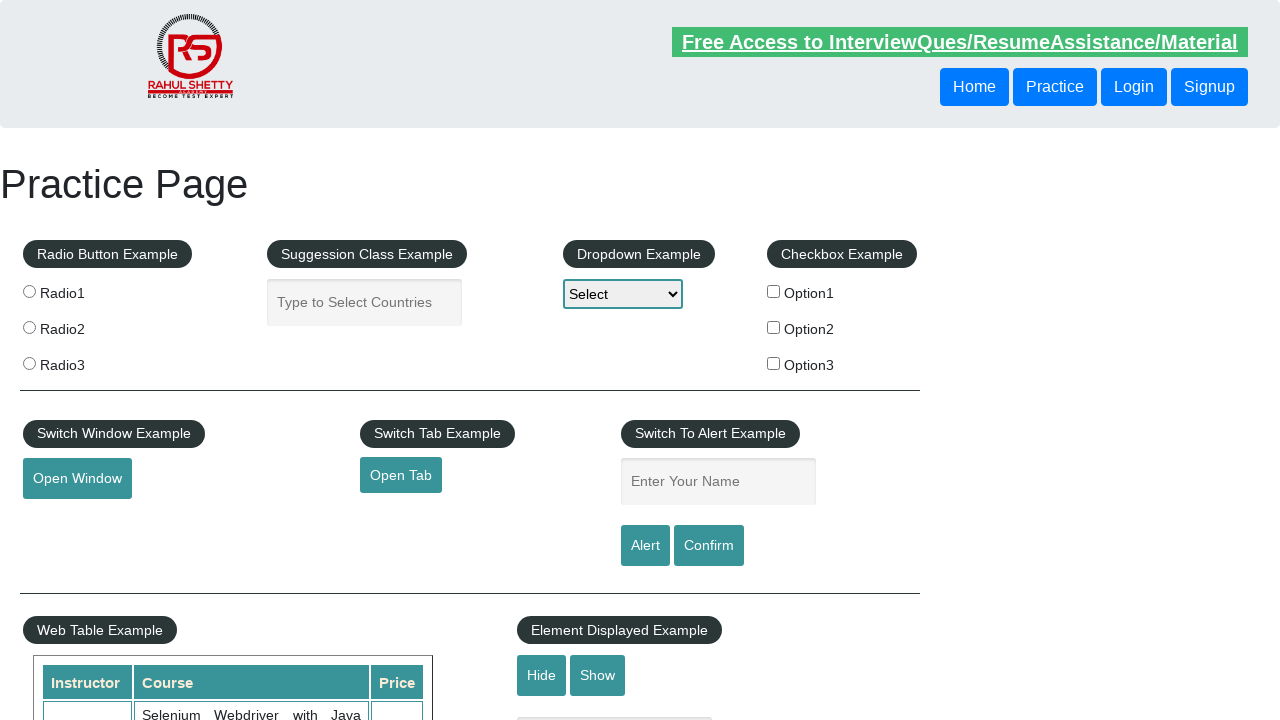

Located sibling button using XPath following-sibling axis
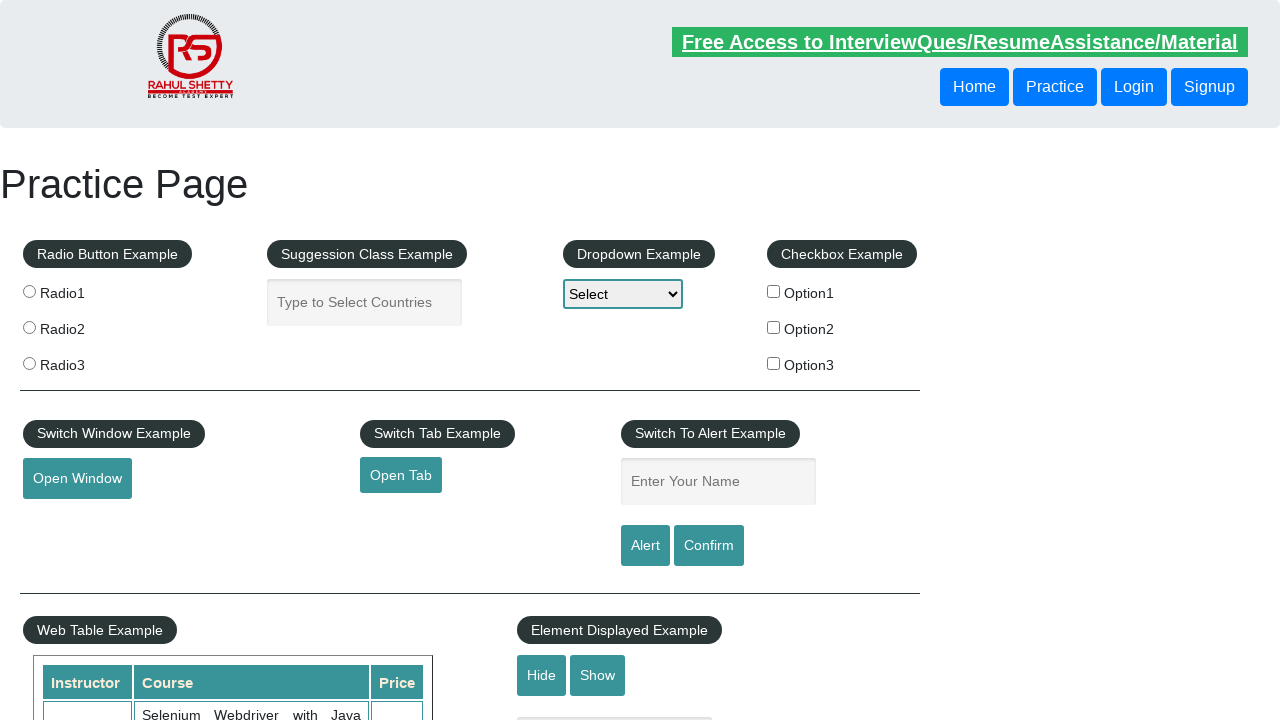

Sibling button became visible
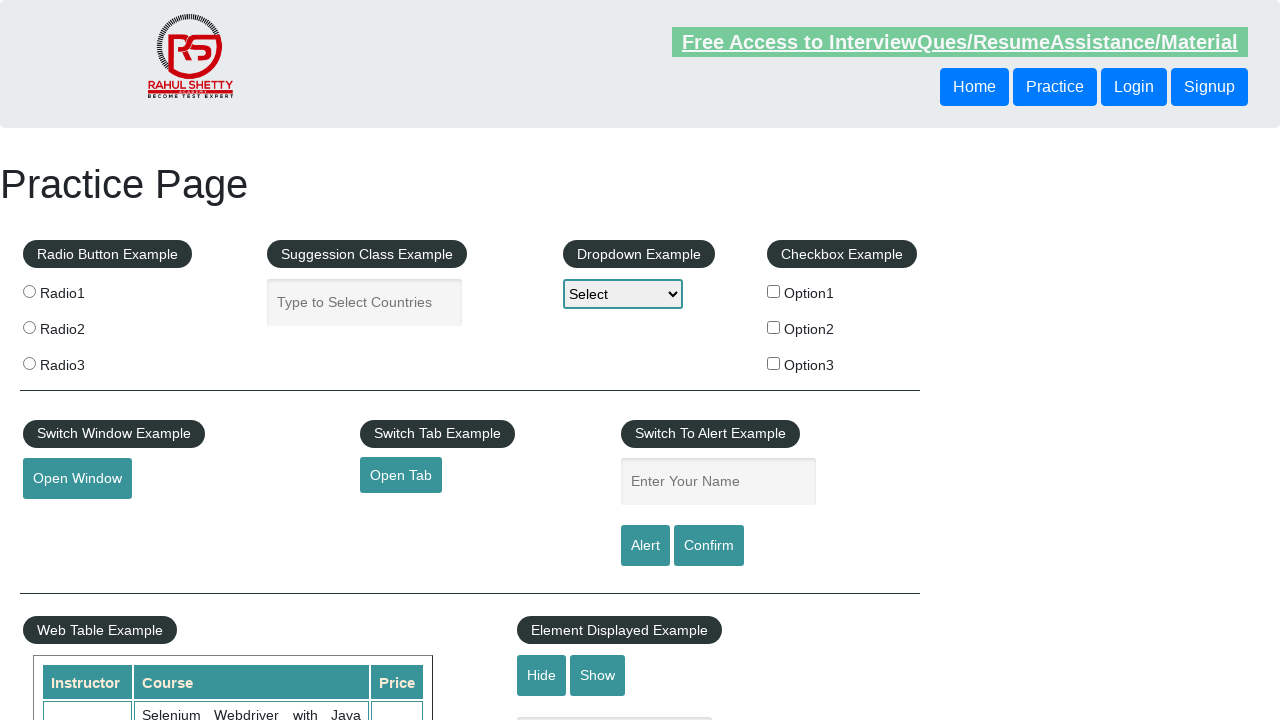

Located parent div using XPath parent axis
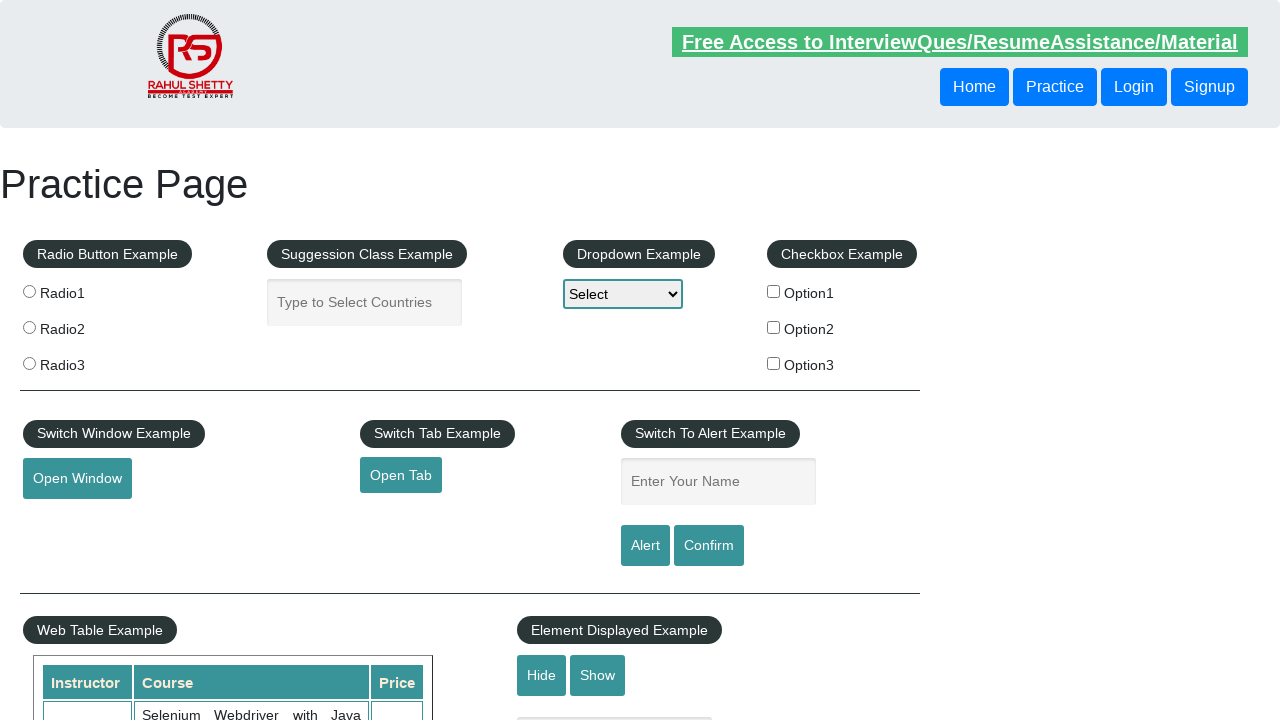

Parent div became visible
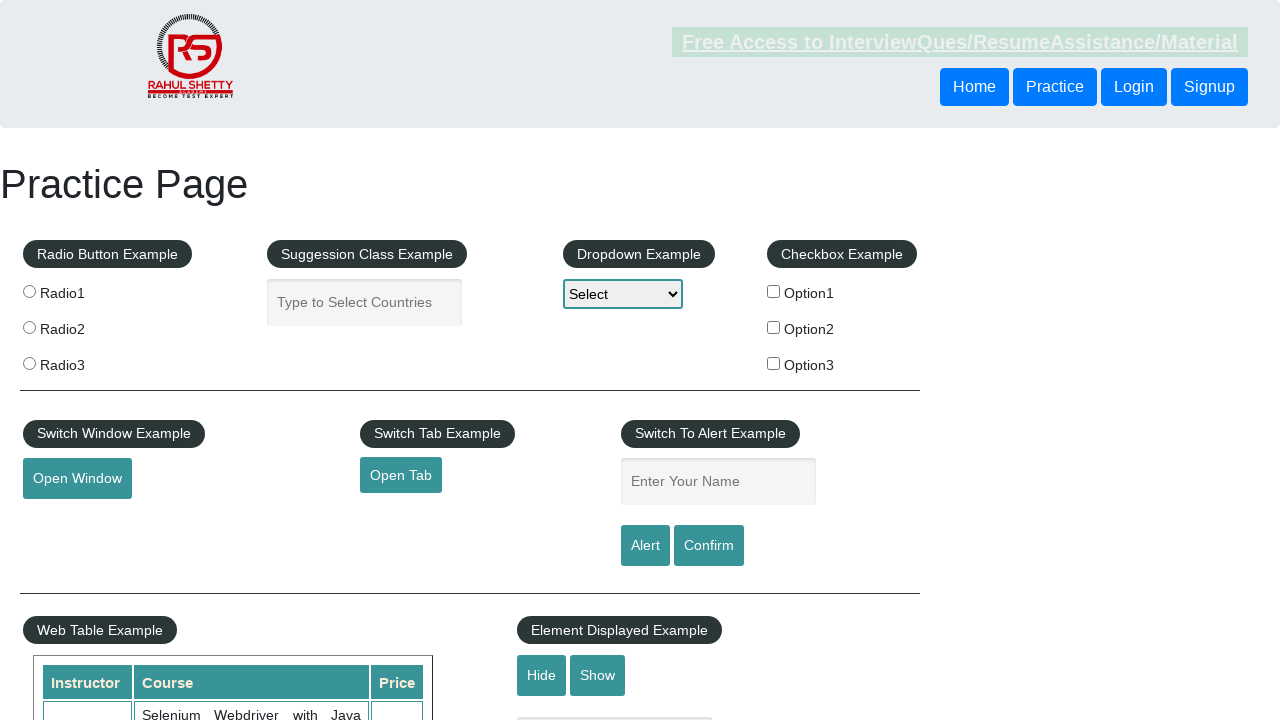

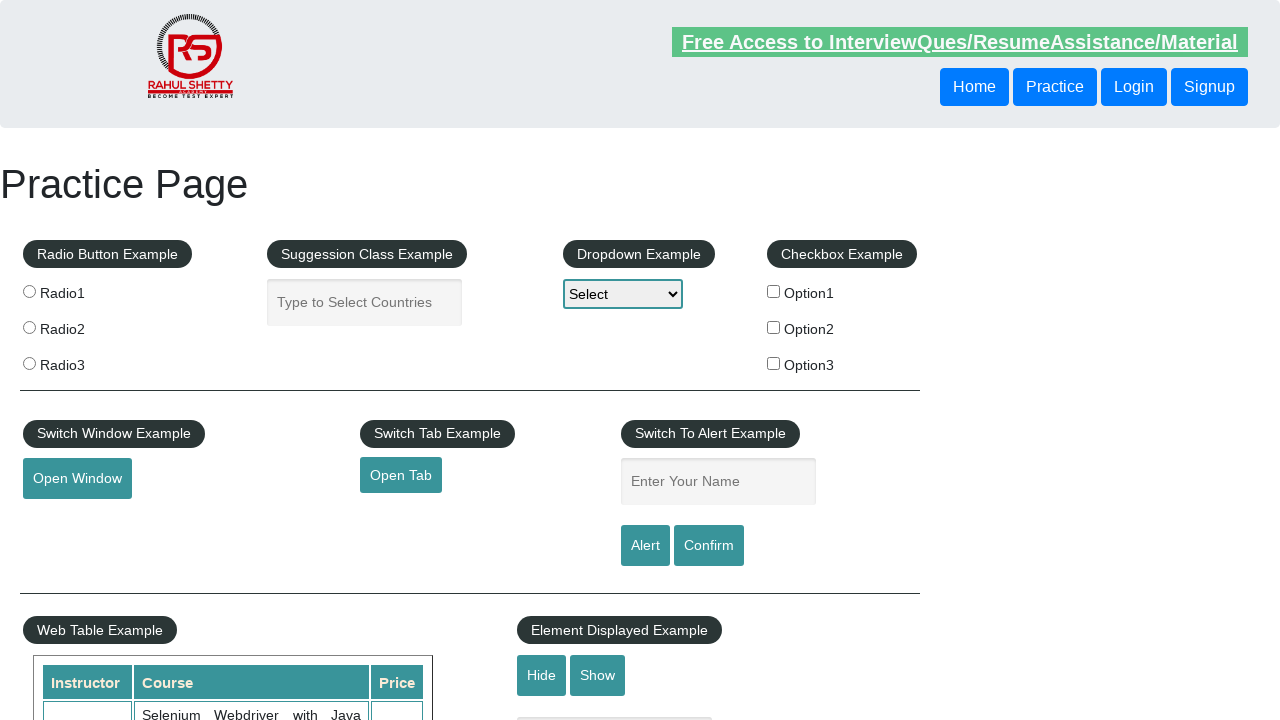